Tests form validation by attempting to submit a login form without entering any information and verifying the required field error message appears

Starting URL: https://library1.cydeo.com

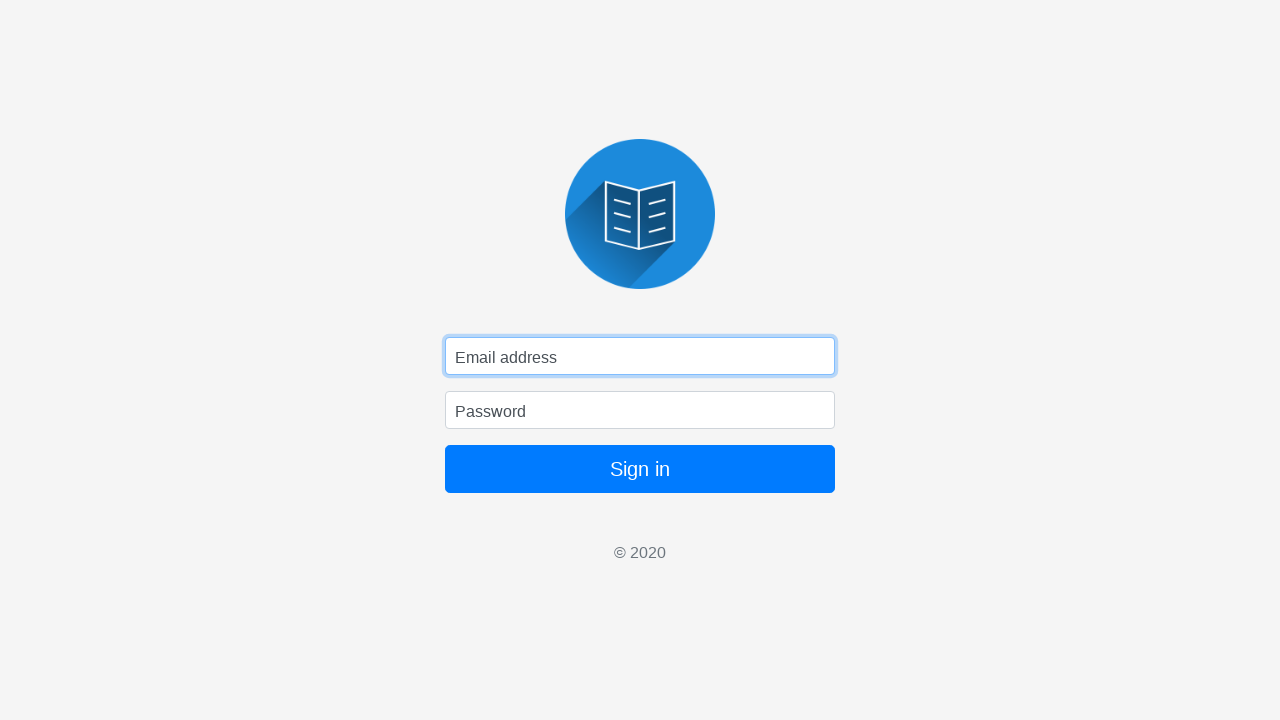

Clicked Sign in button without filling any fields at (640, 469) on button[type='submit']
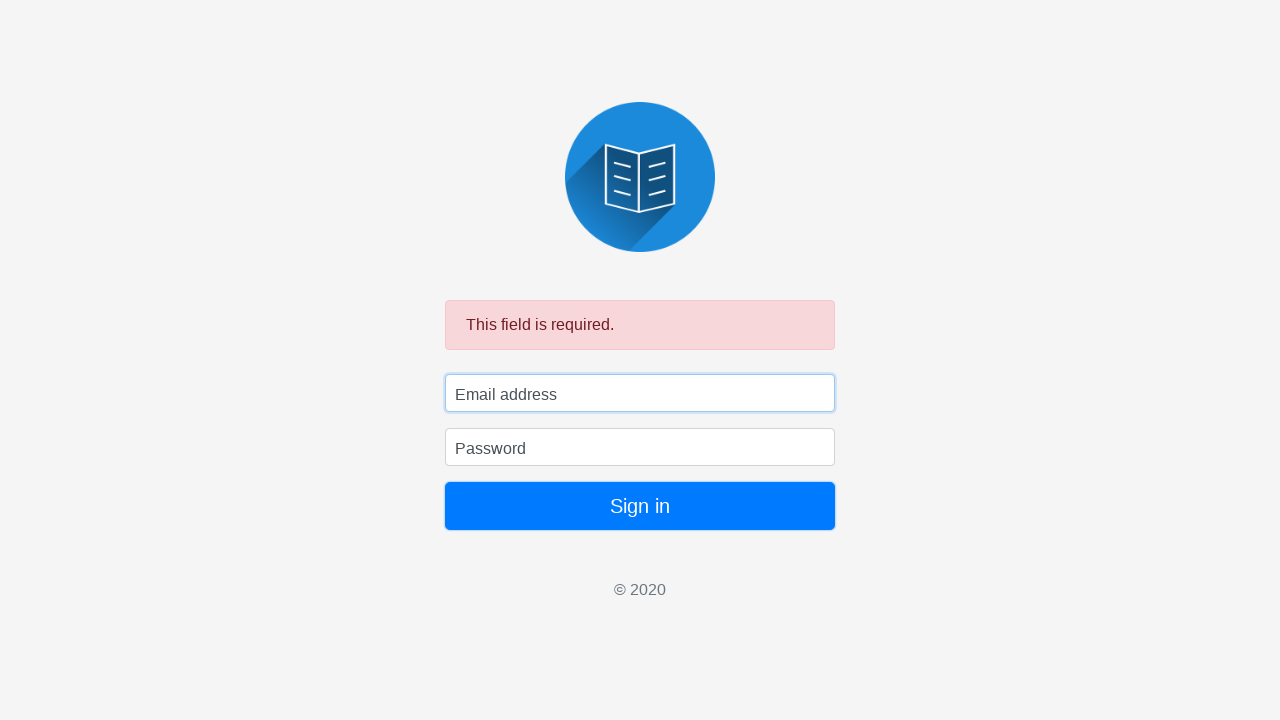

Required field error message appeared
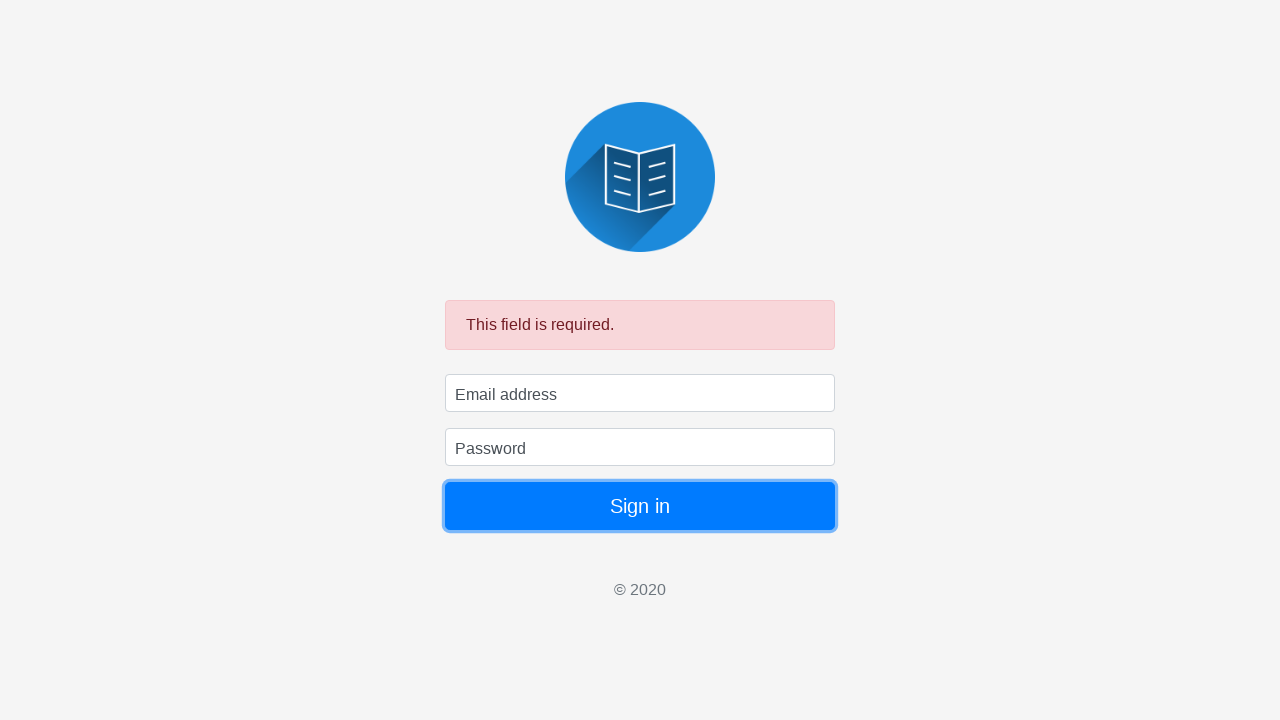

Retrieved error message text: 'This field is required.'
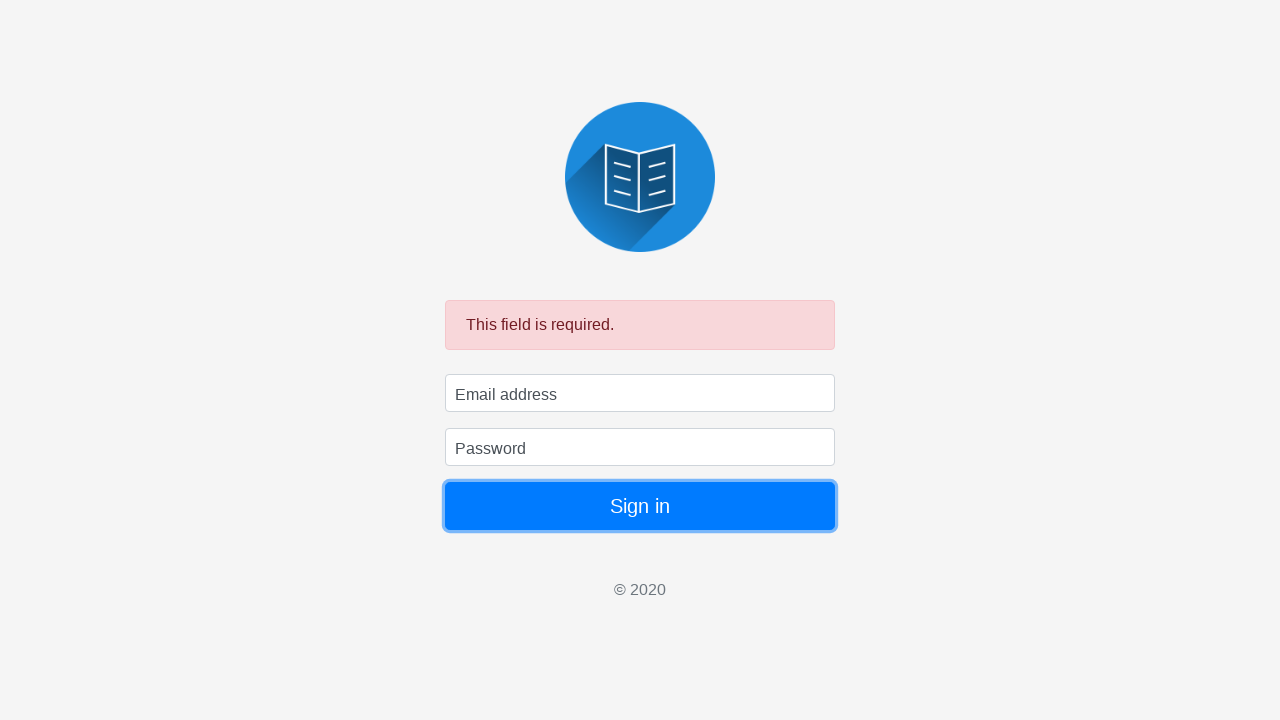

Verified error message contains 'This field is required.'
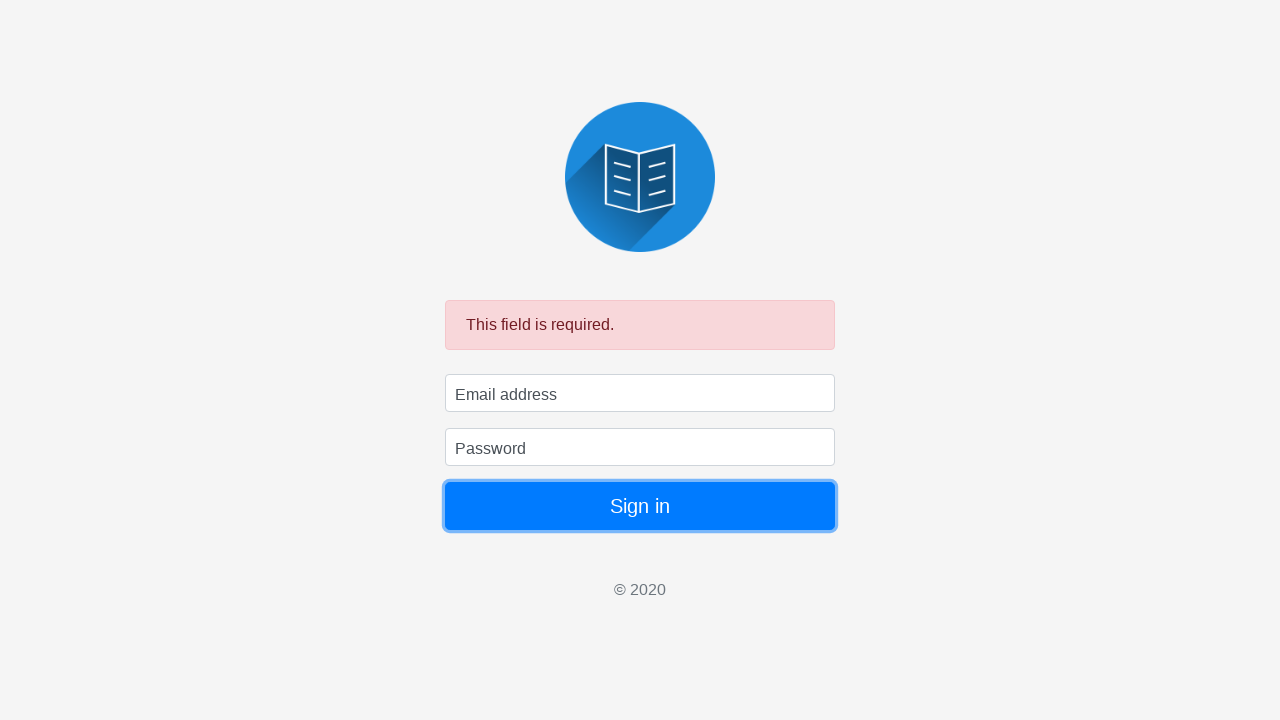

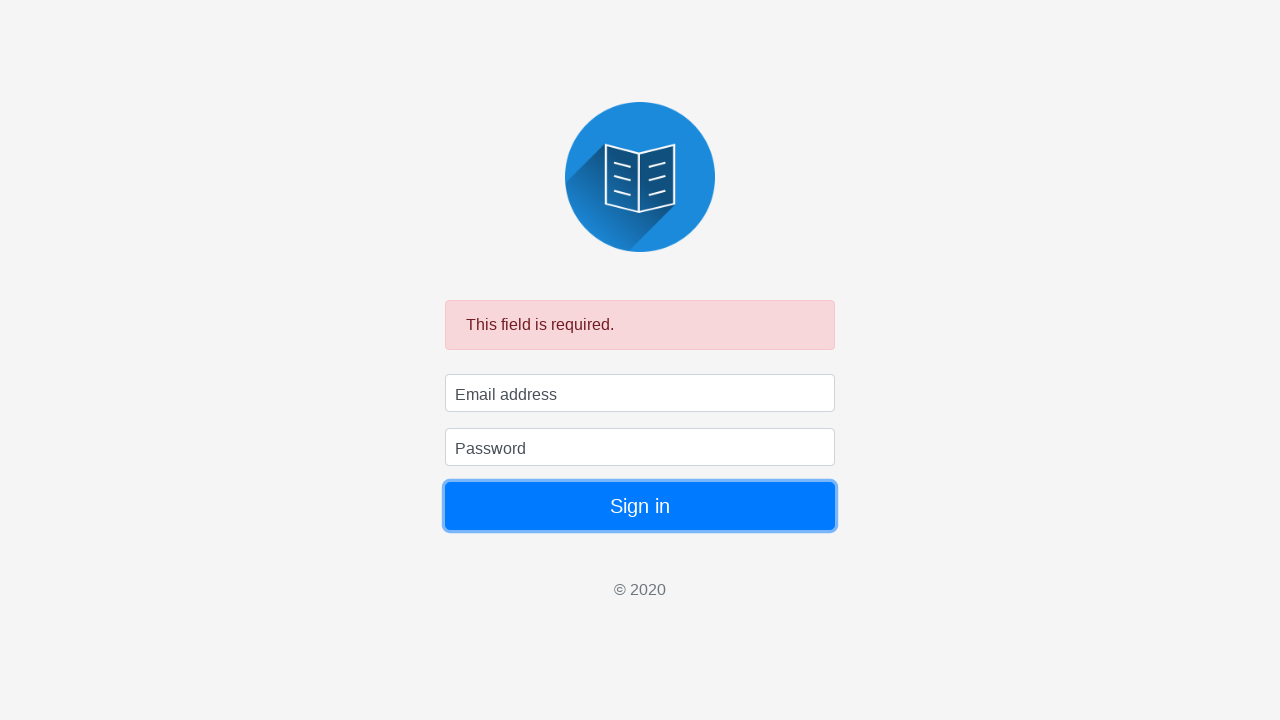